Tests that the complete all checkbox updates state when individual items are completed or cleared

Starting URL: https://demo.playwright.dev/todomvc

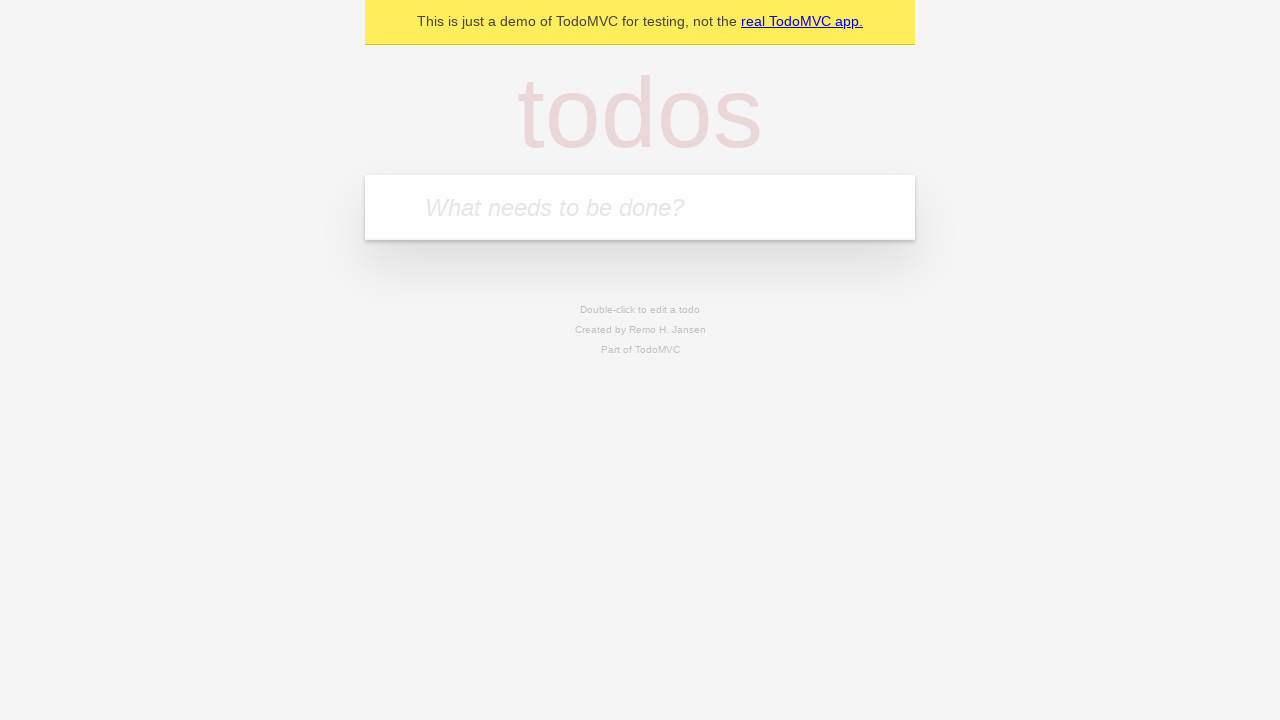

Navigated to TodoMVC demo page
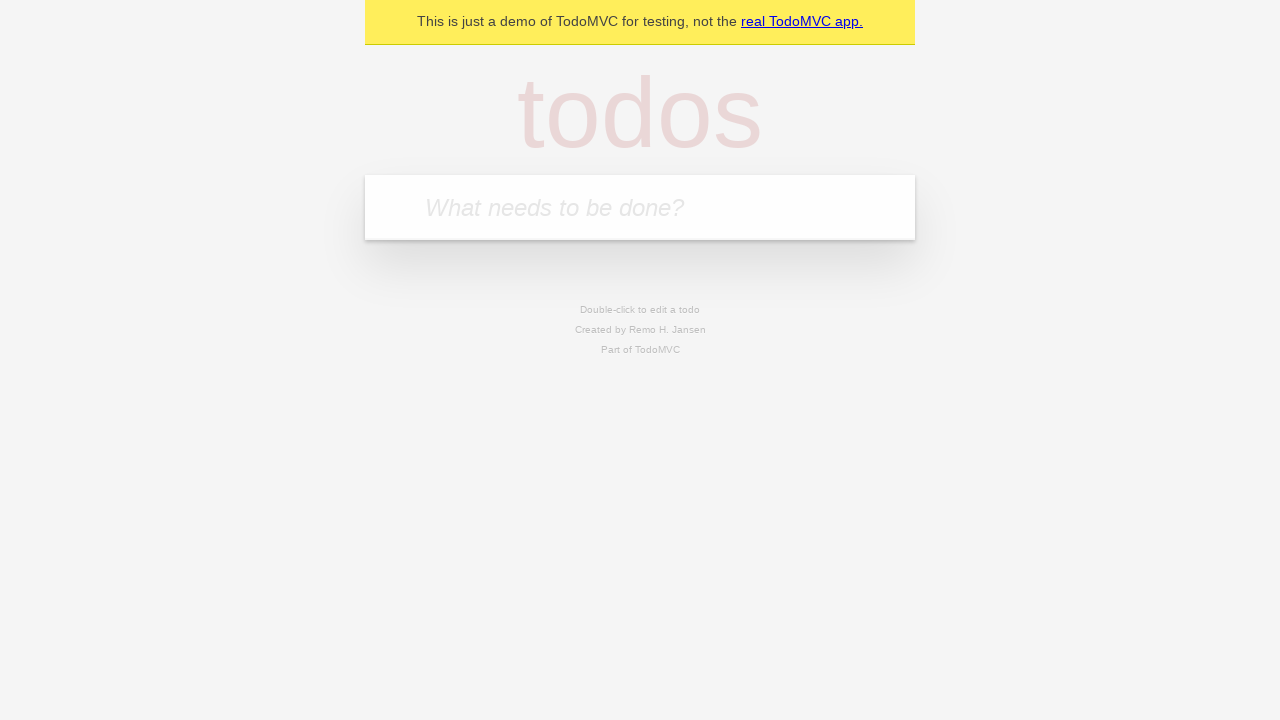

Filled first todo input with 'buy some cheese' on internal:attr=[placeholder="What needs to be done?"i]
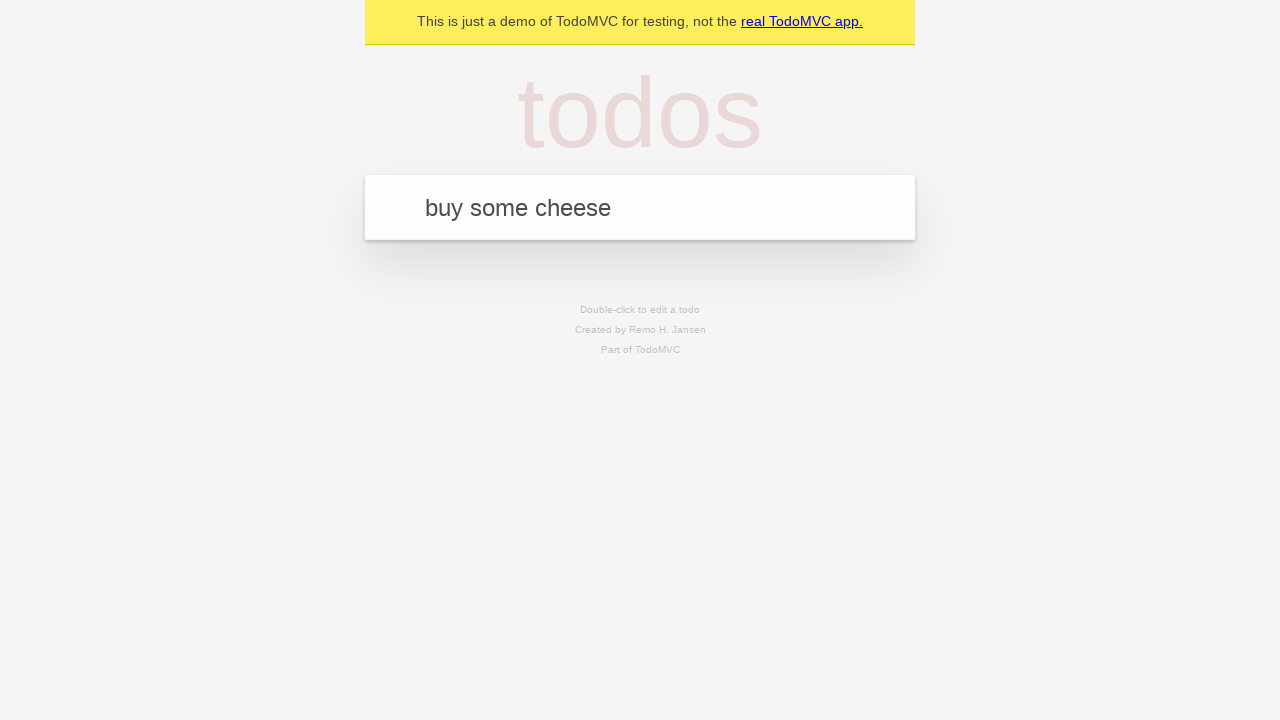

Pressed Enter to create first todo on internal:attr=[placeholder="What needs to be done?"i]
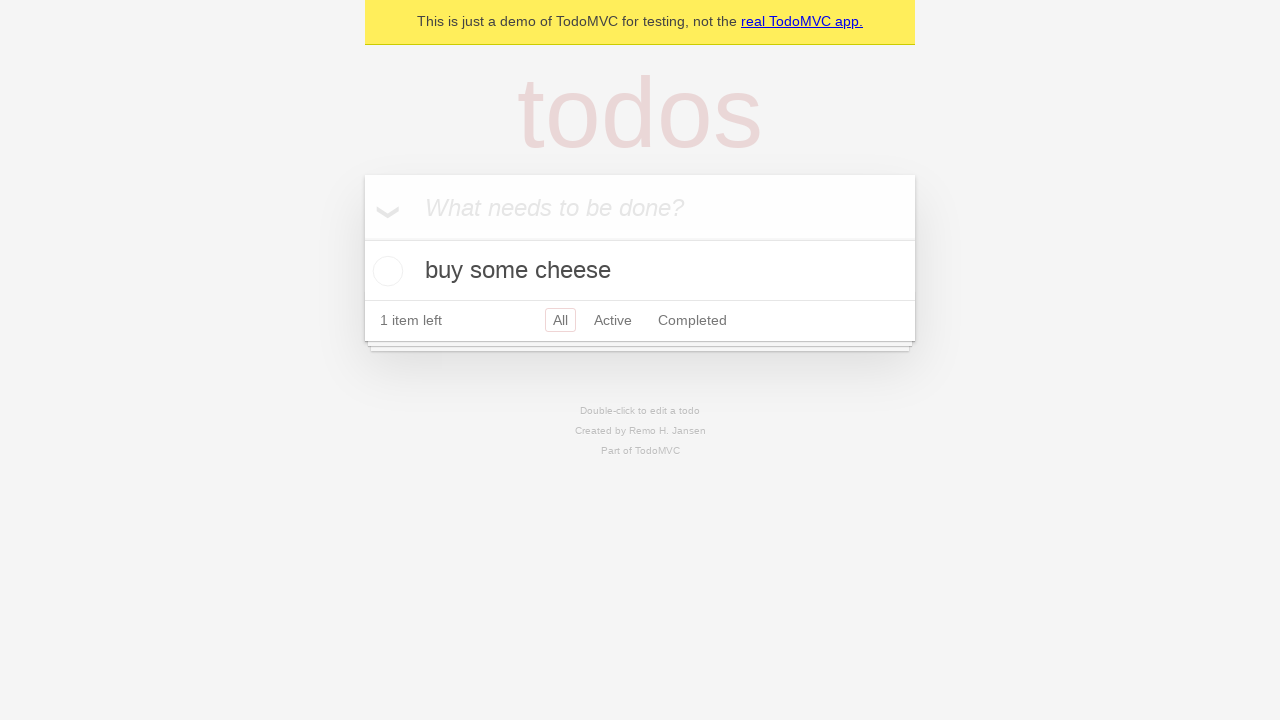

Filled second todo input with 'feed the cat' on internal:attr=[placeholder="What needs to be done?"i]
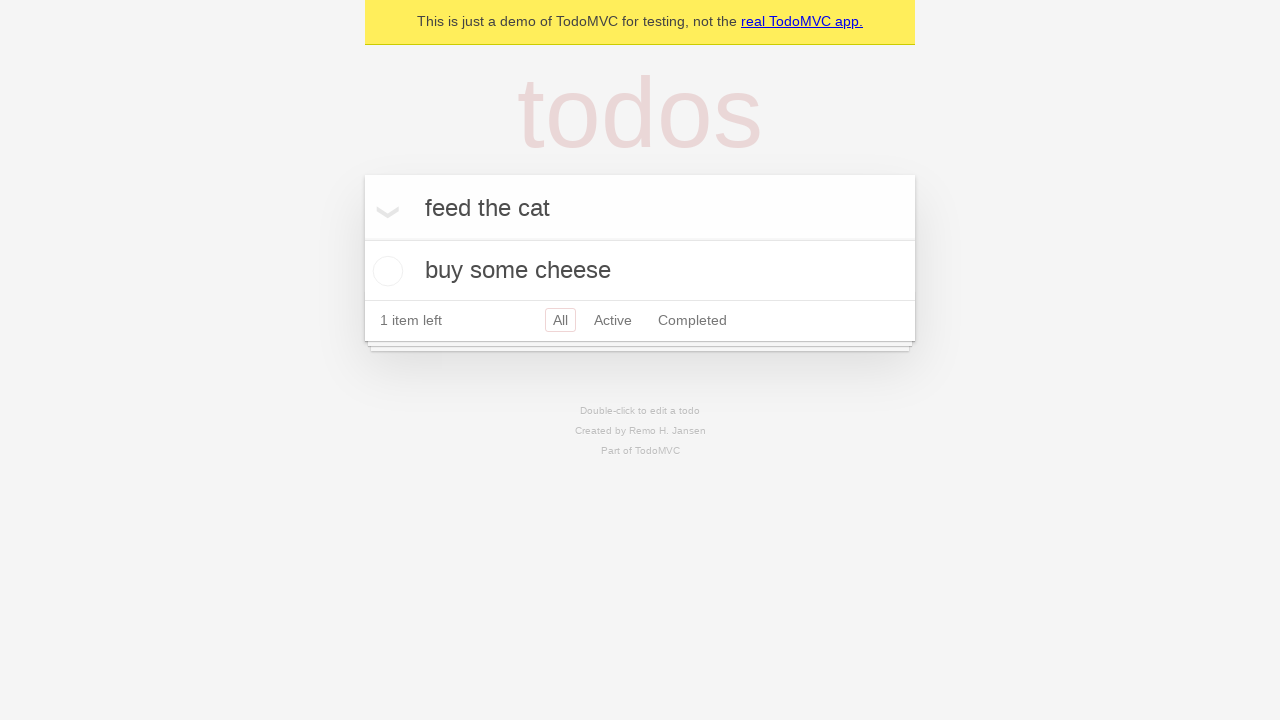

Pressed Enter to create second todo on internal:attr=[placeholder="What needs to be done?"i]
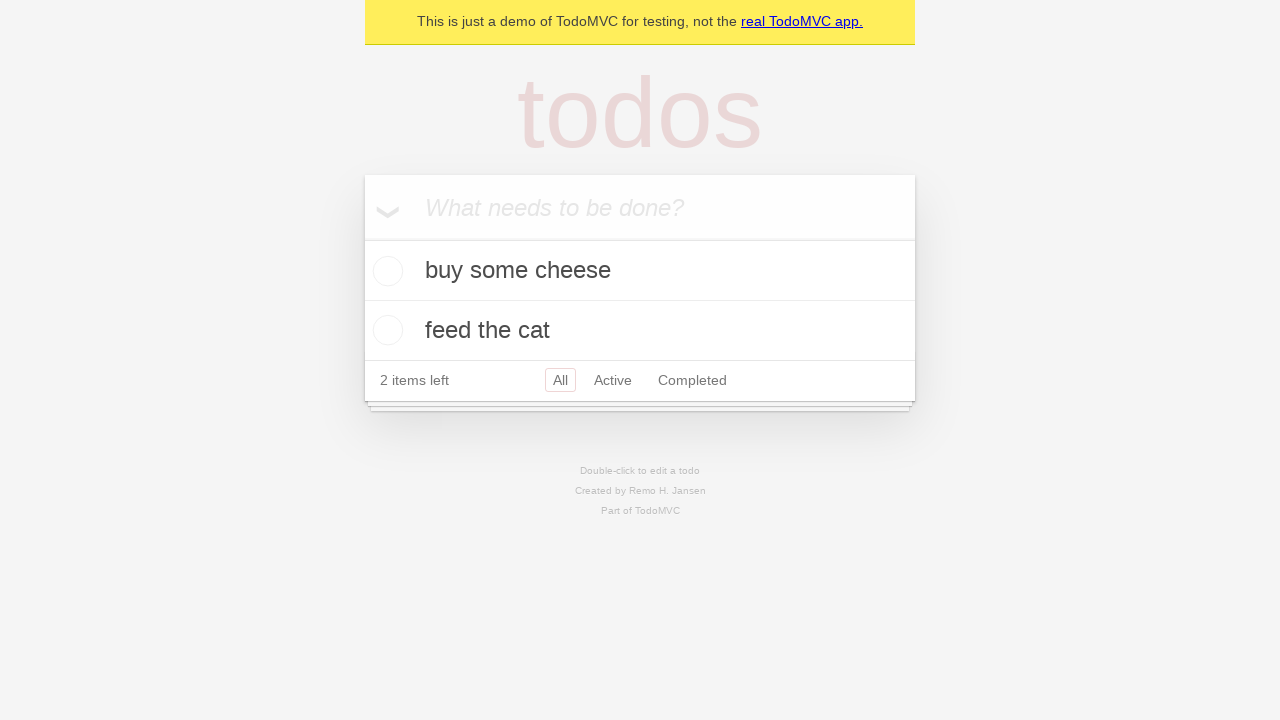

Filled third todo input with 'book a doctors appointment' on internal:attr=[placeholder="What needs to be done?"i]
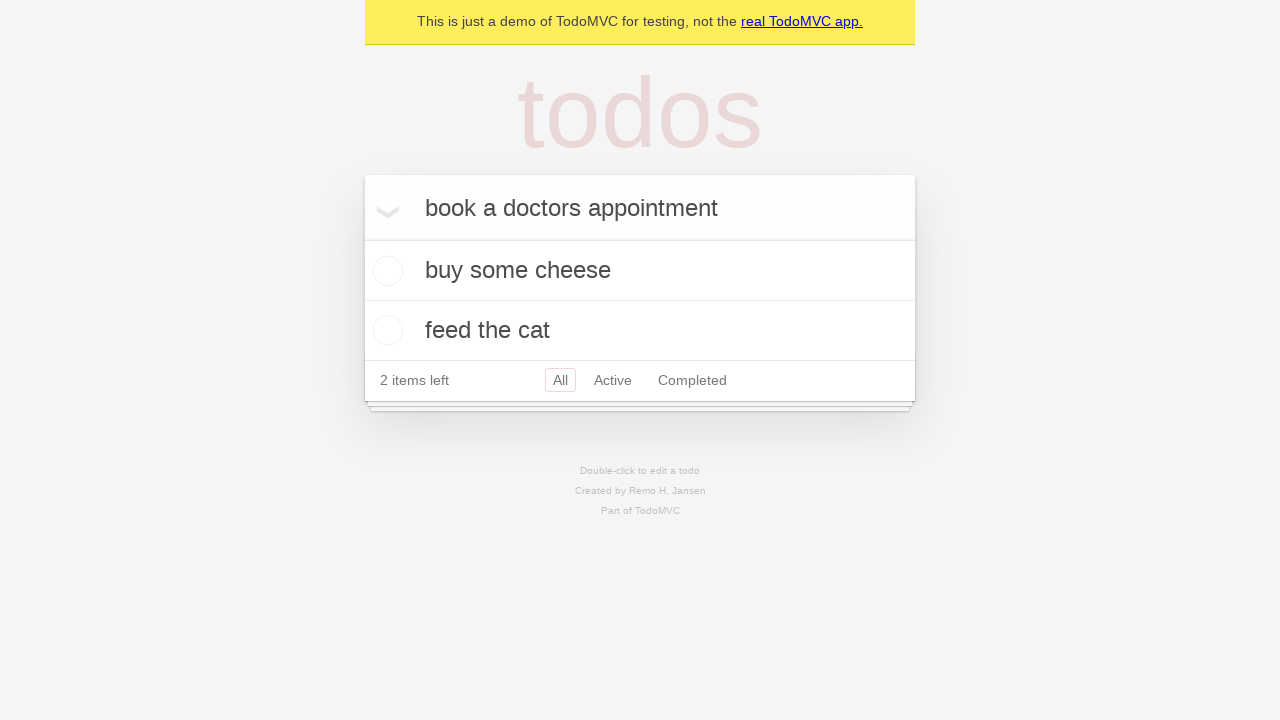

Pressed Enter to create third todo on internal:attr=[placeholder="What needs to be done?"i]
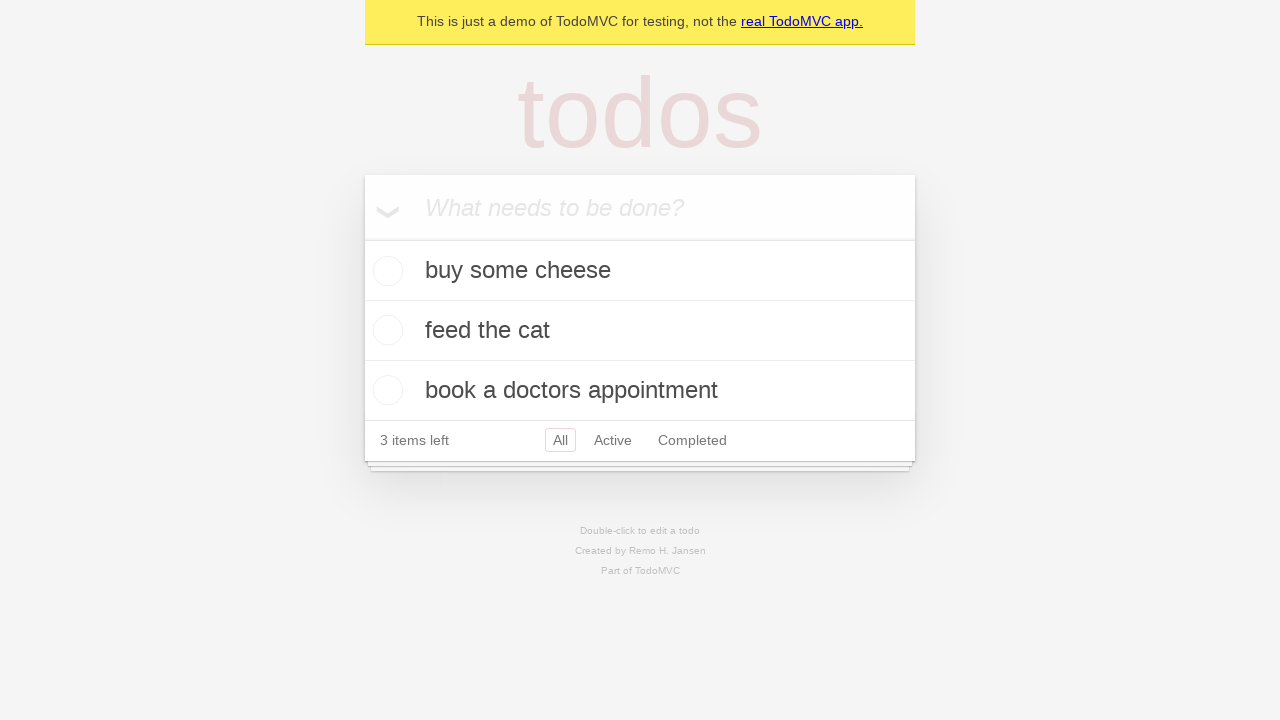

Clicked 'Mark all as complete' checkbox to check all todos at (362, 238) on internal:label="Mark all as complete"i
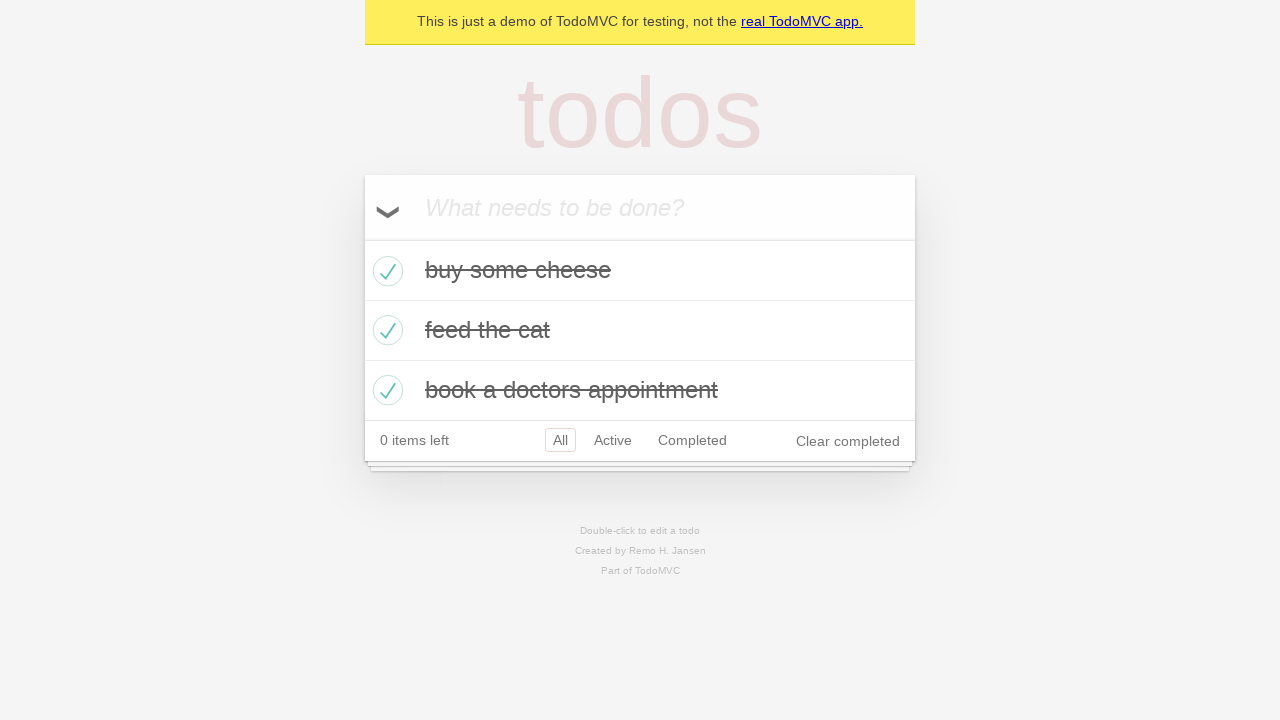

Unchecked first todo checkbox at (385, 271) on [data-testid='todo-item'] >> nth=0 >> internal:role=checkbox
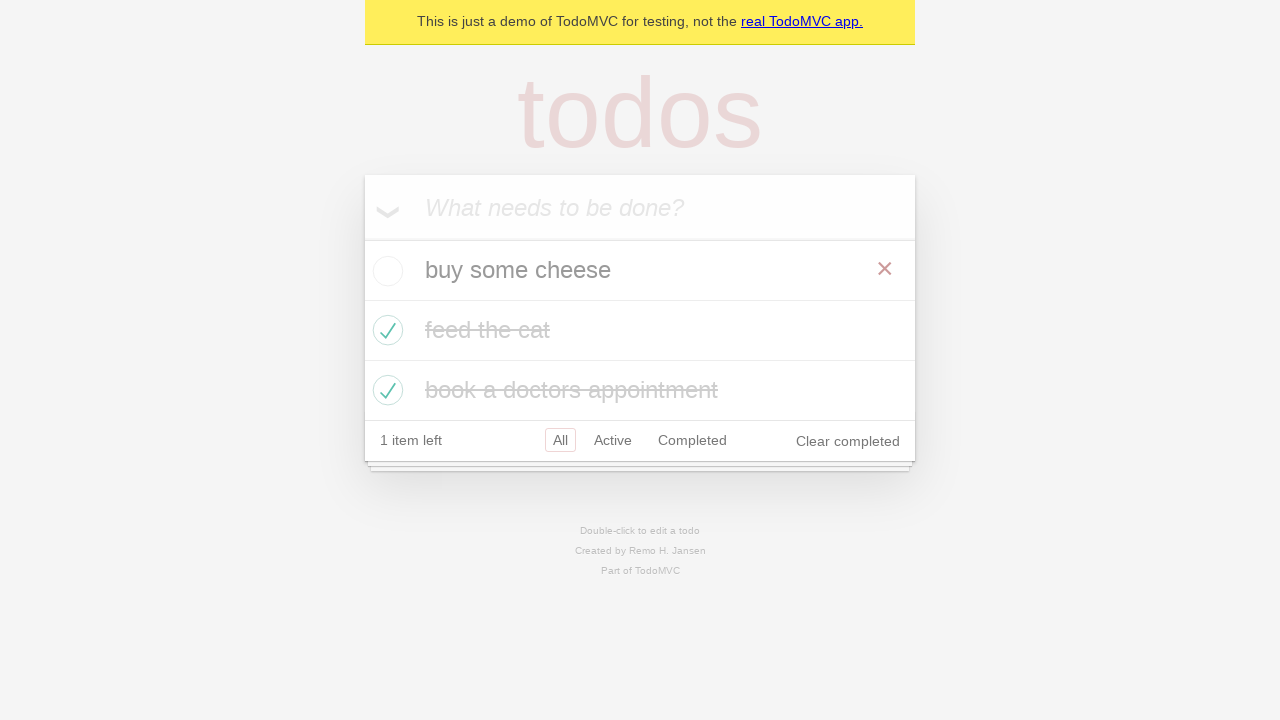

Re-checked first todo checkbox at (385, 271) on [data-testid='todo-item'] >> nth=0 >> internal:role=checkbox
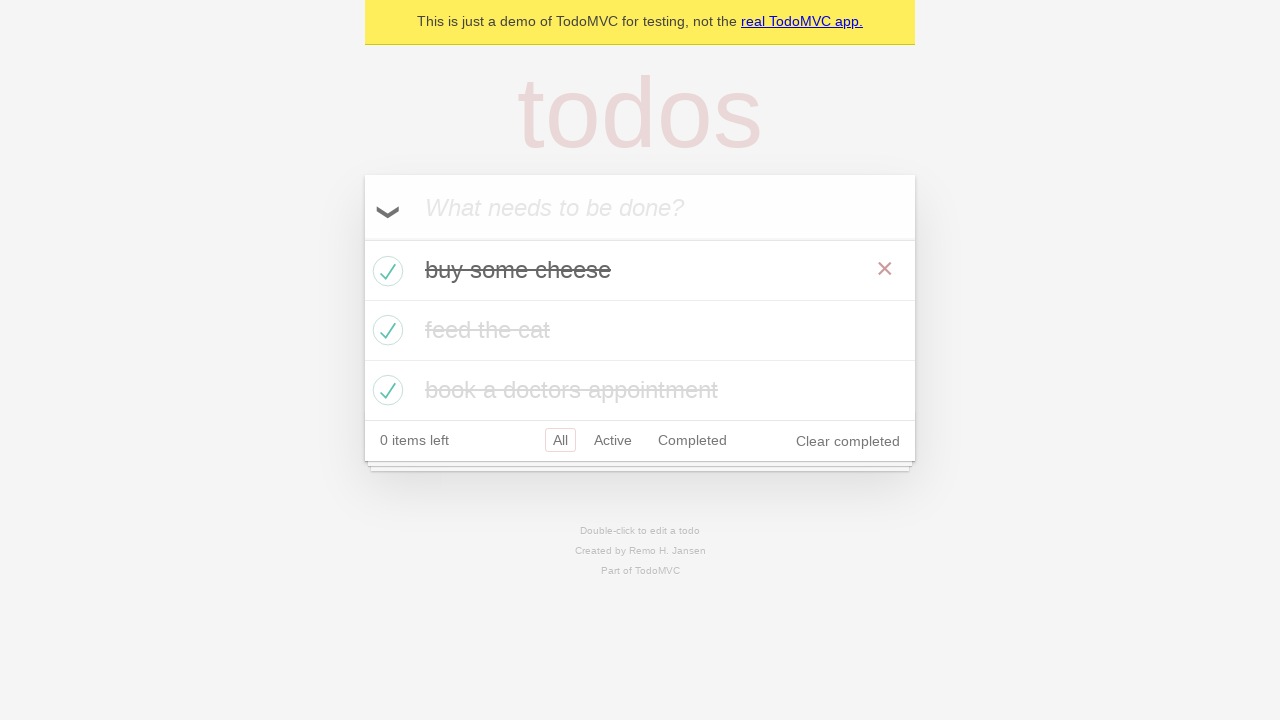

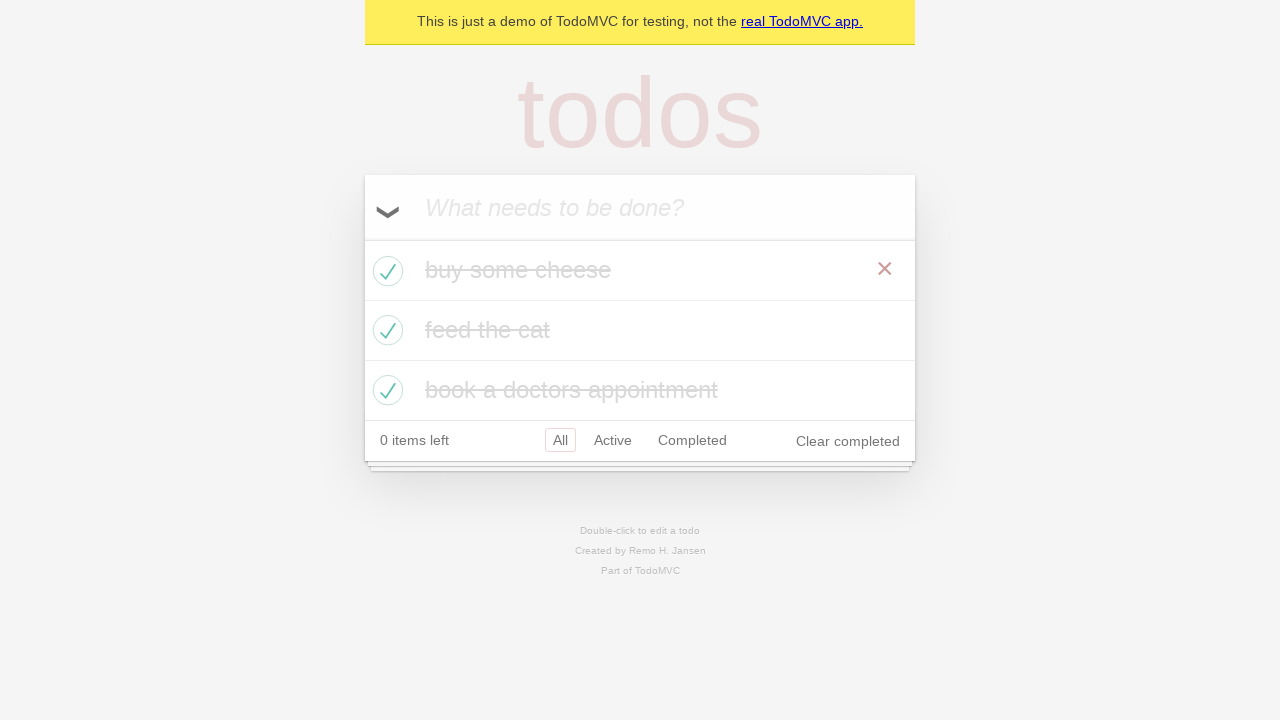